Tests input functionality by sending text to an input element with class 'fullInput' on a GitHub Pages site

Starting URL: https://loghen41.github.io

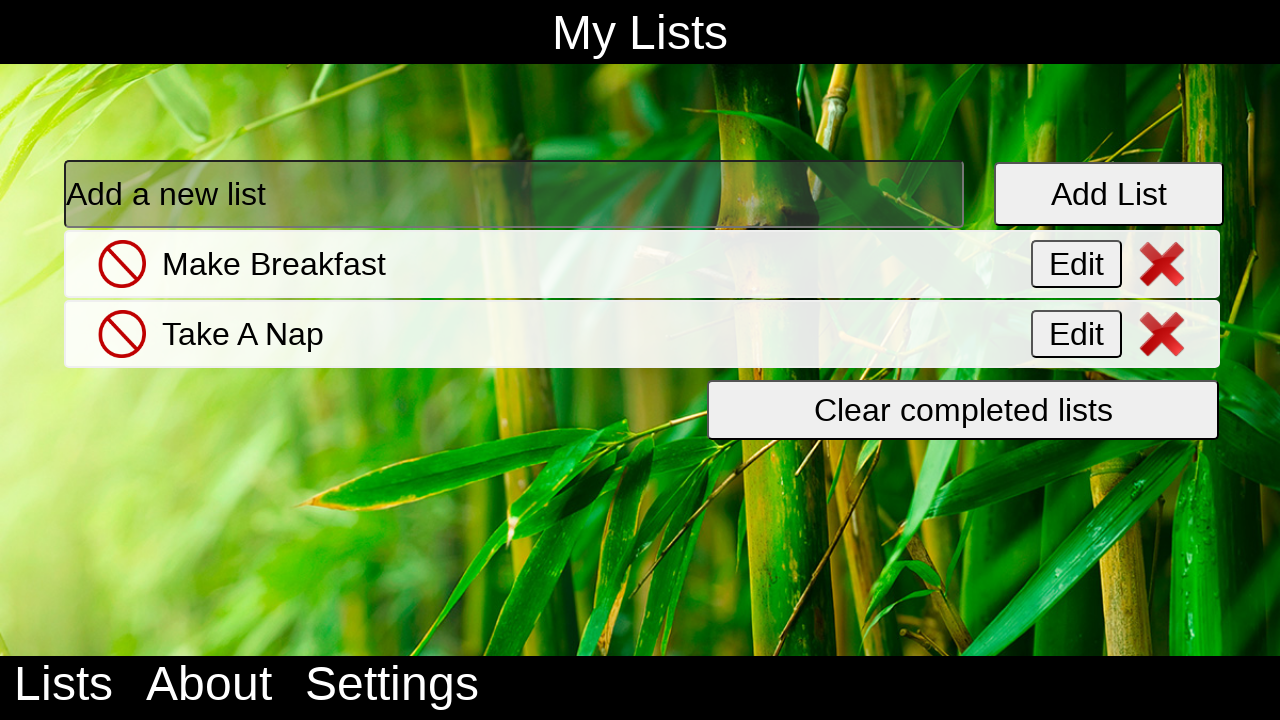

Filled fullInput element with 'Write some code' on .fullInput
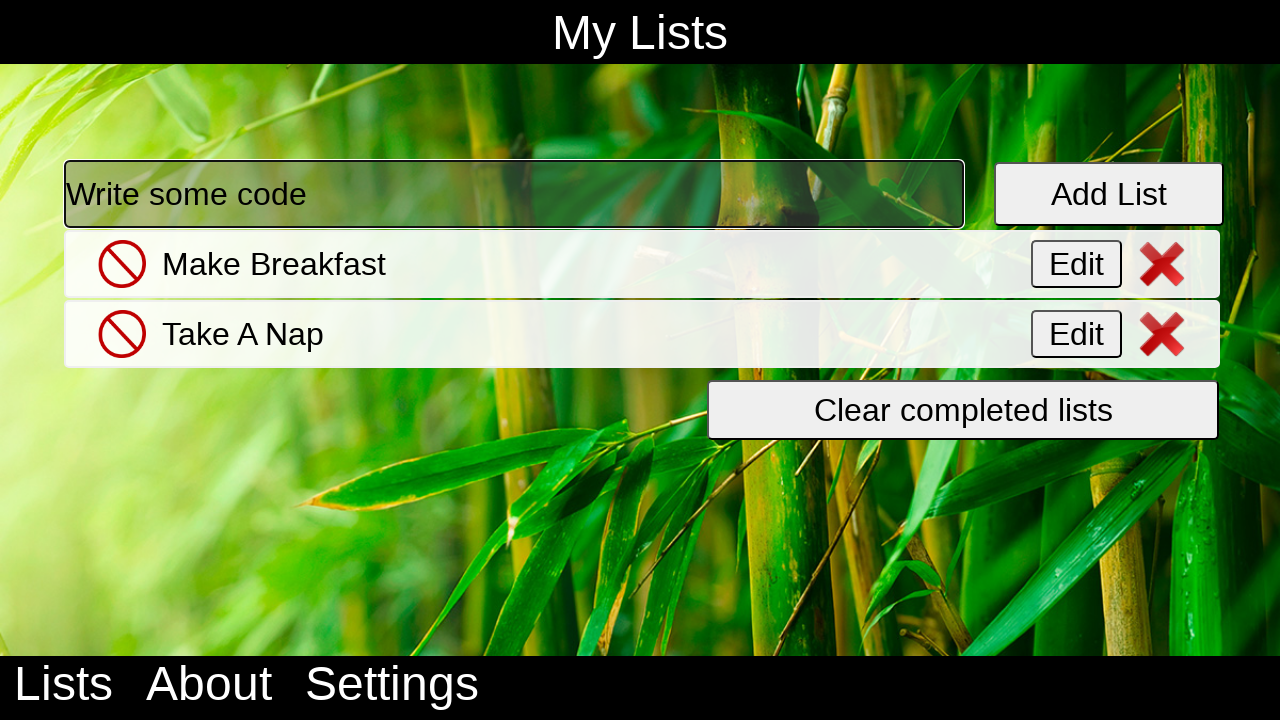

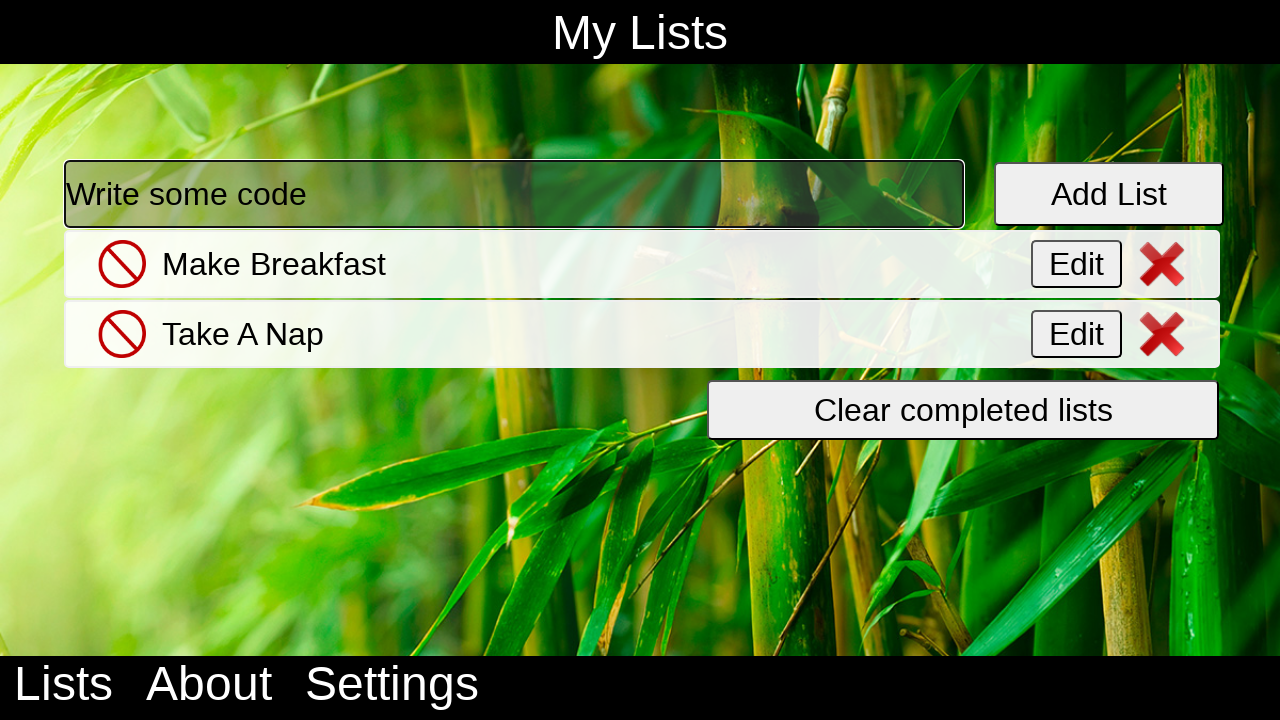